Tests drag-and-drop interaction on Google Space Chrome experiment by clicking and holding on an image element and dragging it to another element

Starting URL: https://mrdoob.com/projects/chromeexperiments/google-space/

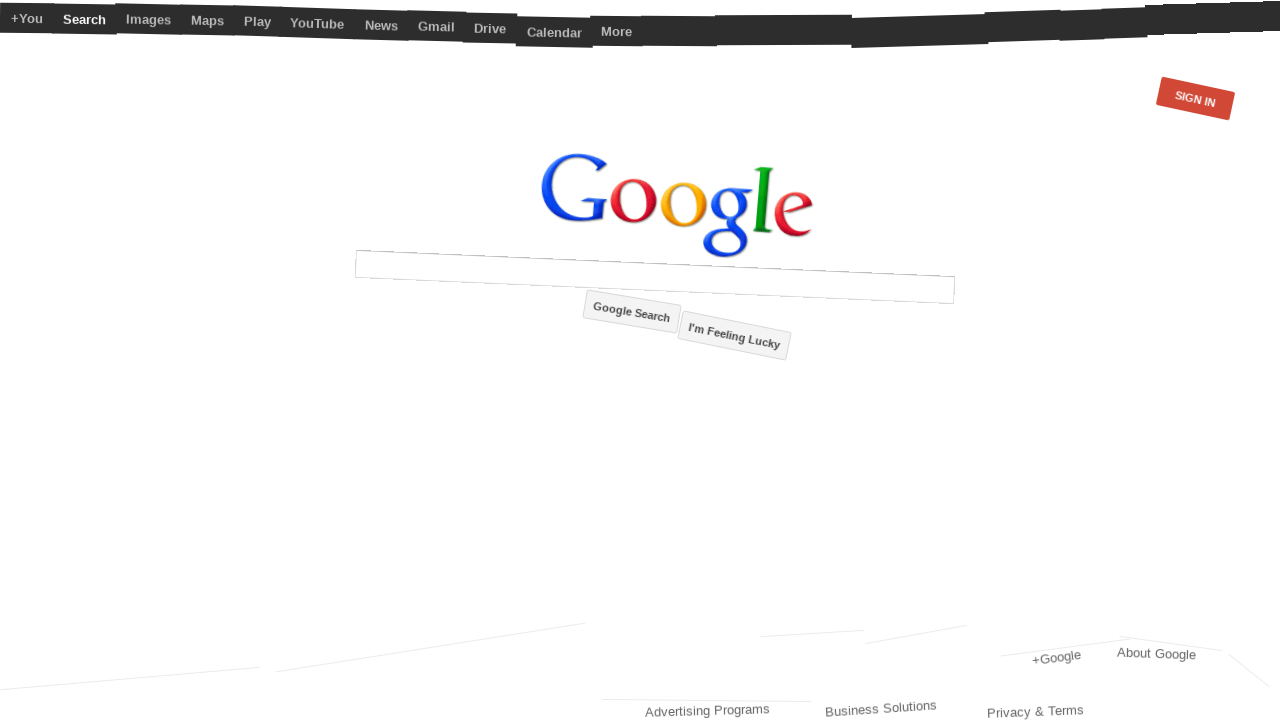

Waited 2000ms for page to load
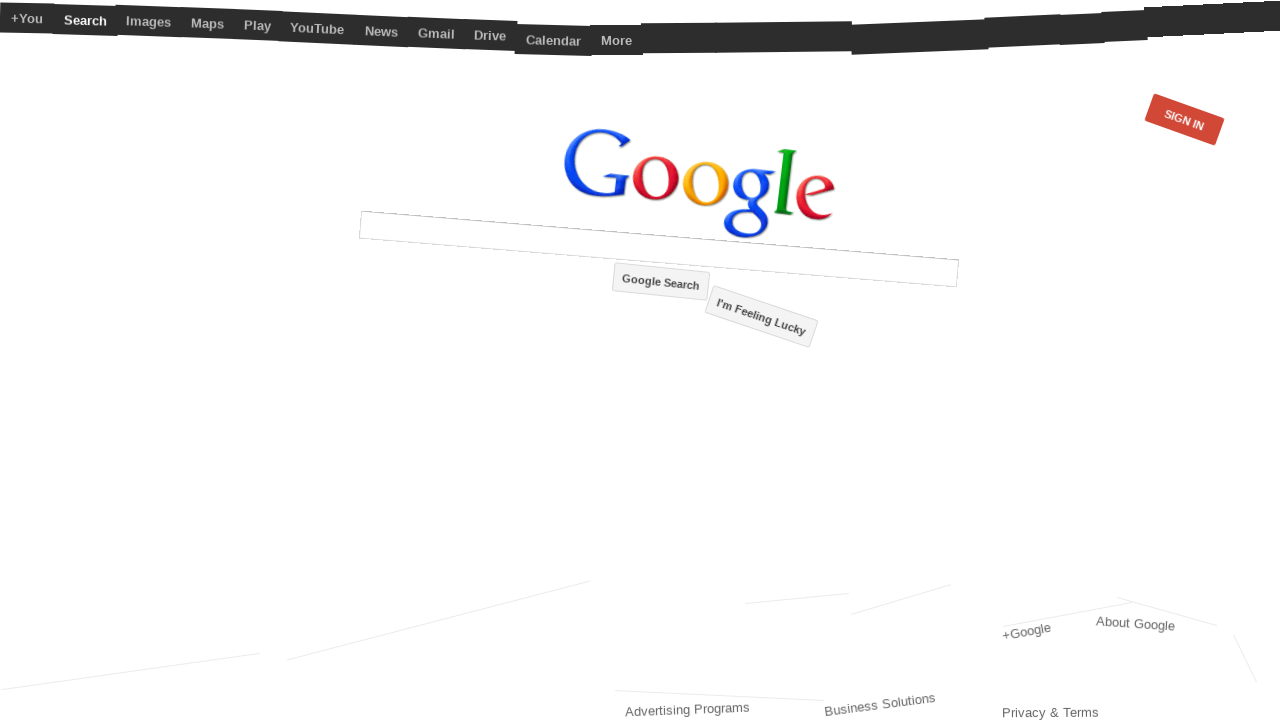

Located the image element to drag
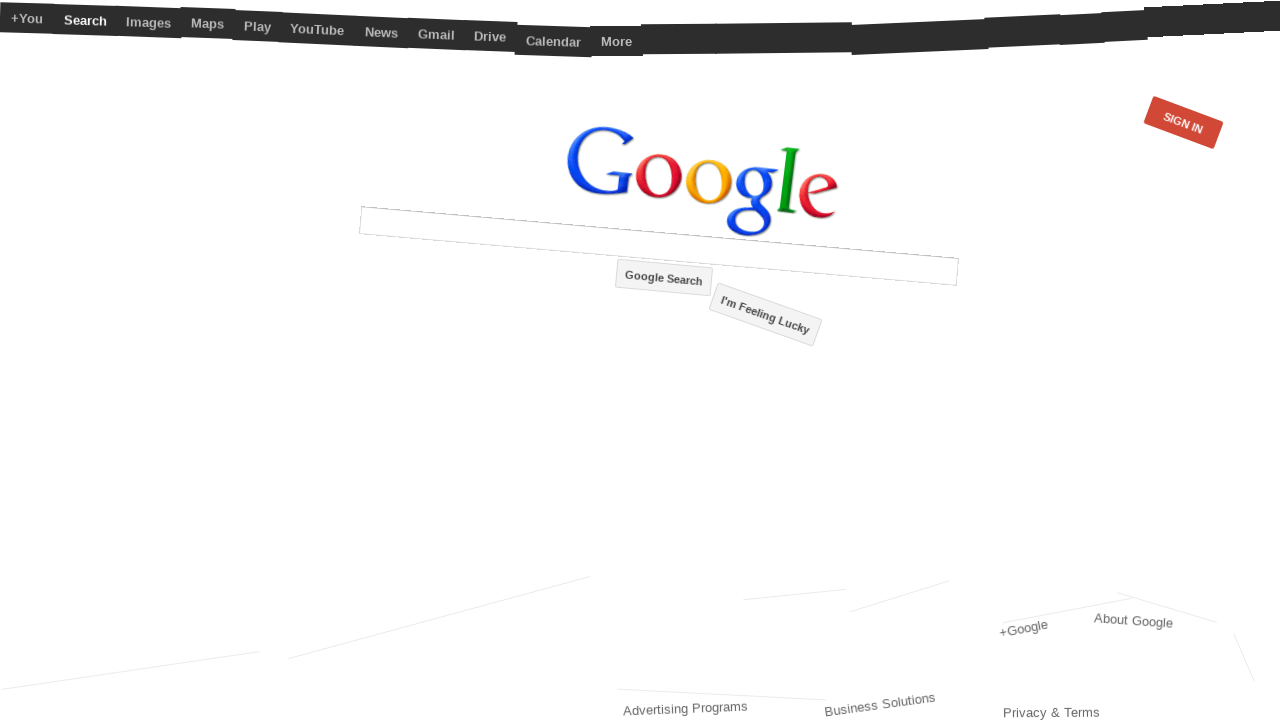

Located the target element for drag-and-drop
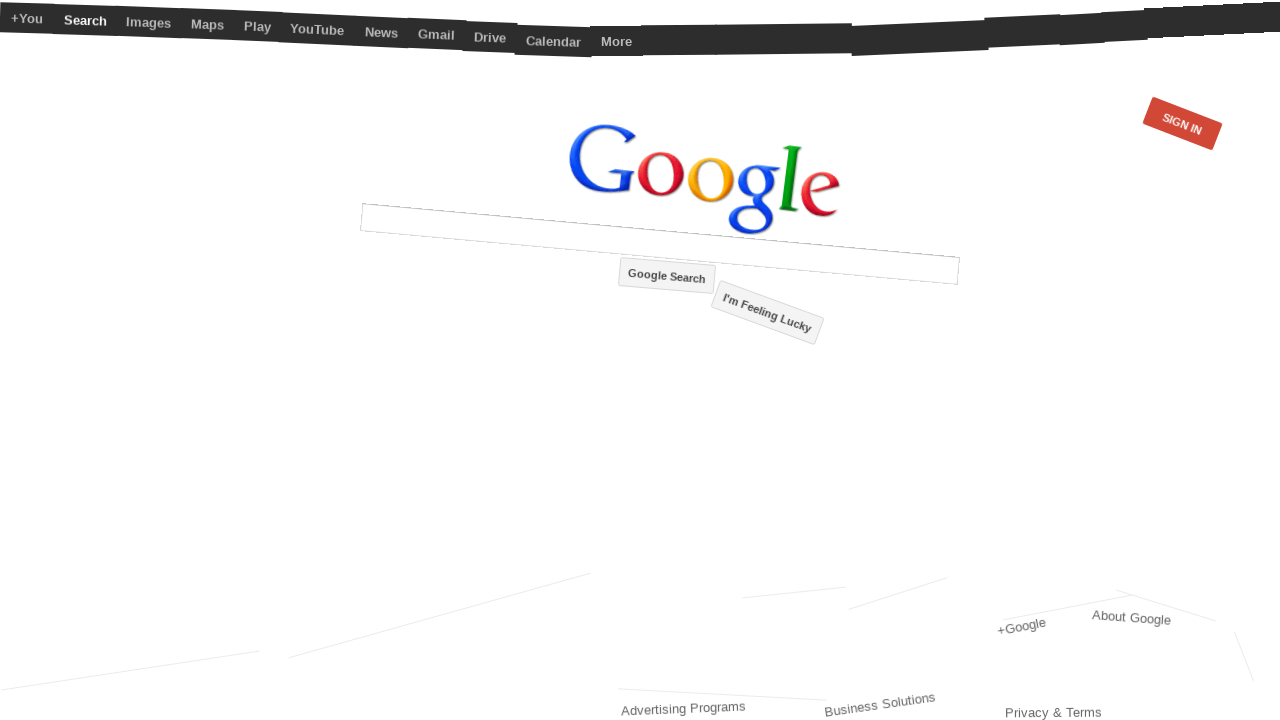

Performed drag-and-drop interaction from image element to target element at (682, 709)
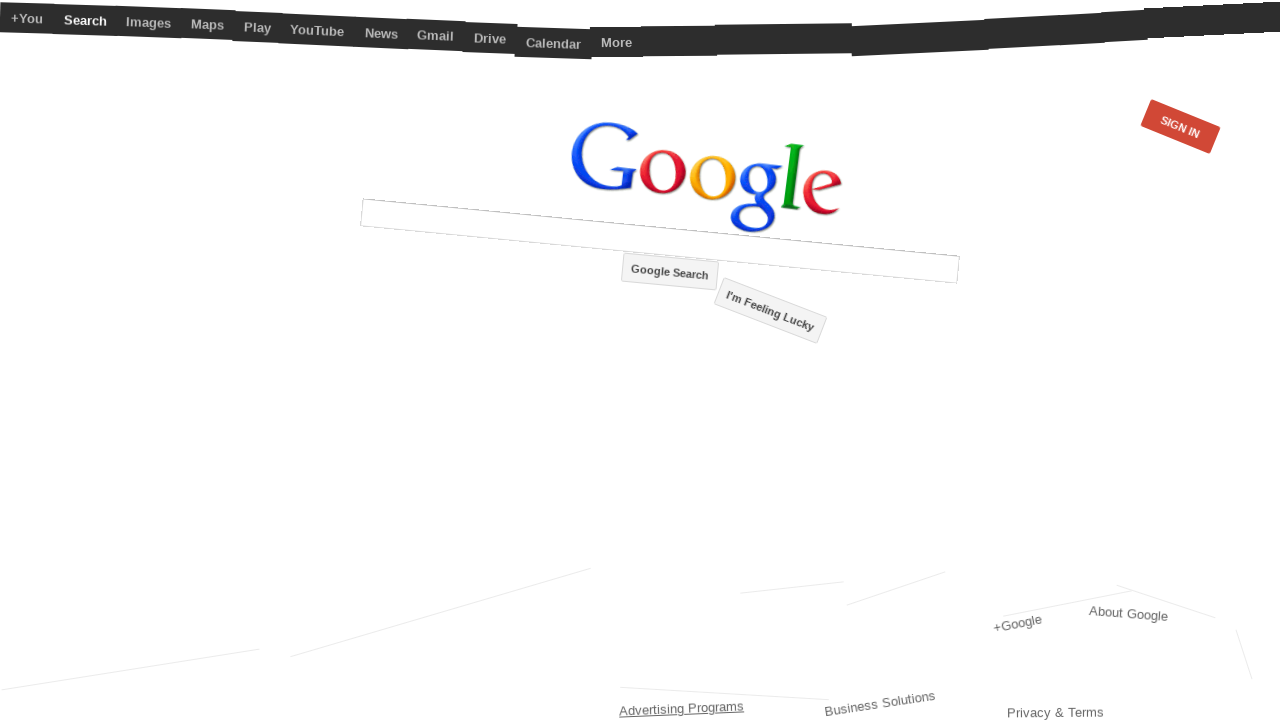

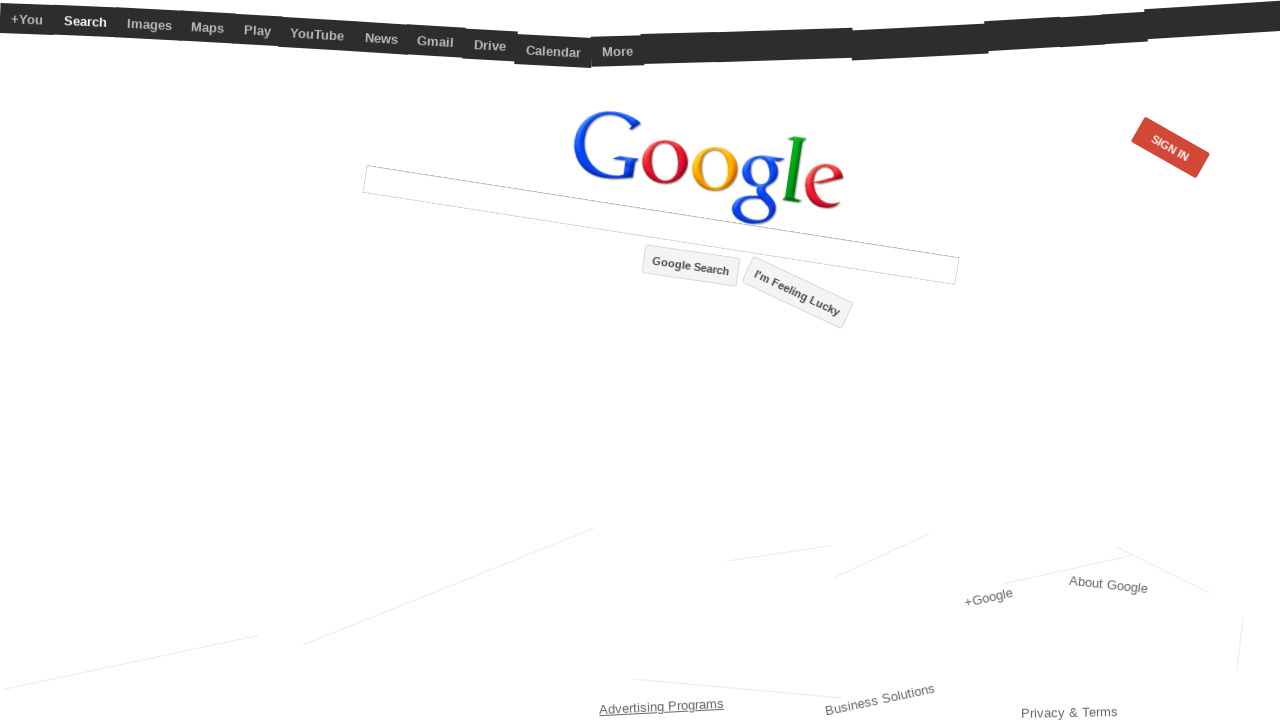